Tests multi-select dropdown functionality by selecting multiple options, retrieving selected options, and deselecting an option

Starting URL: https://www.hyrtutorials.com/p/html-dropdown-elements-practice.html

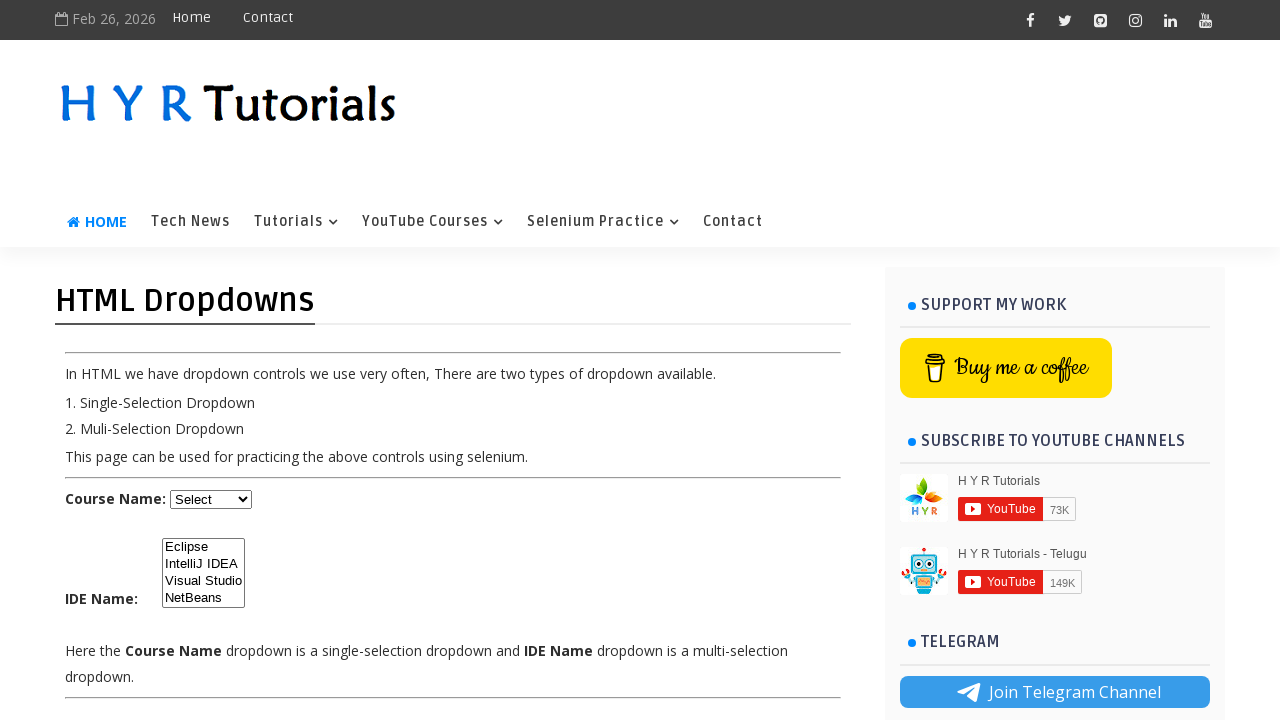

Located multi-select dropdown element
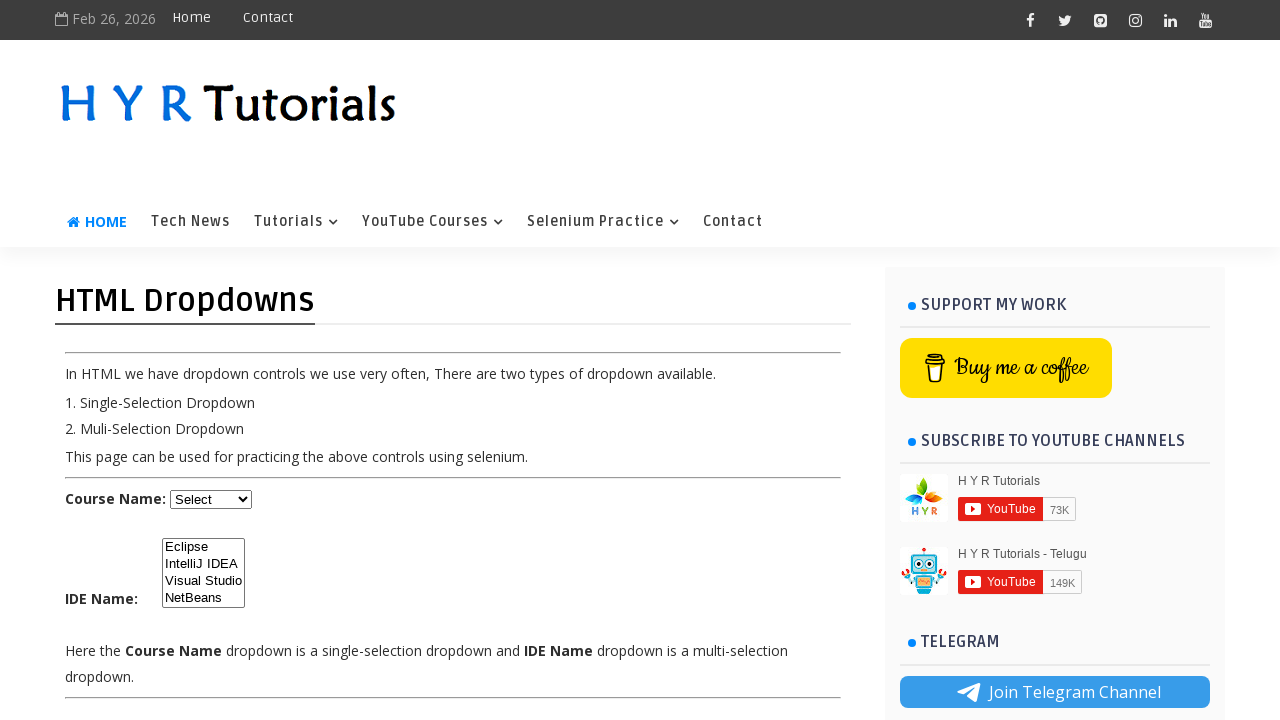

Selected option at index 3 on xpath=//select[@multiple='true']
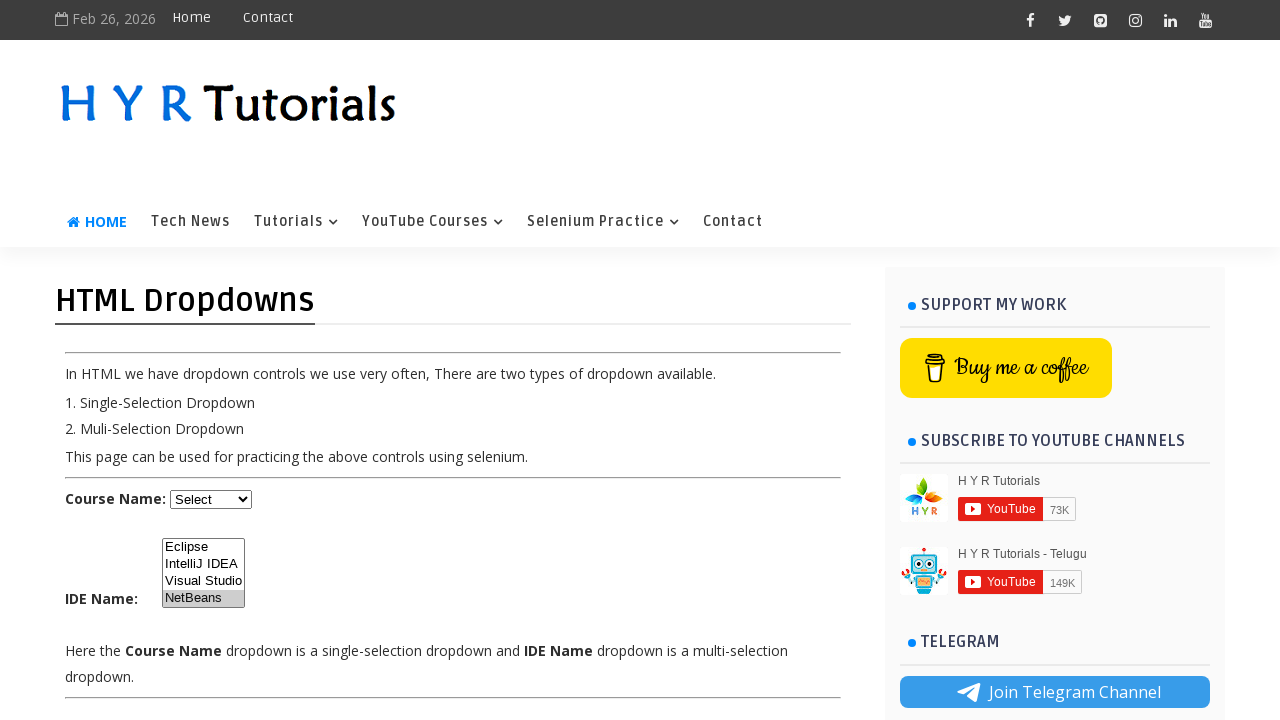

Selected option at index 0 on xpath=//select[@multiple='true']
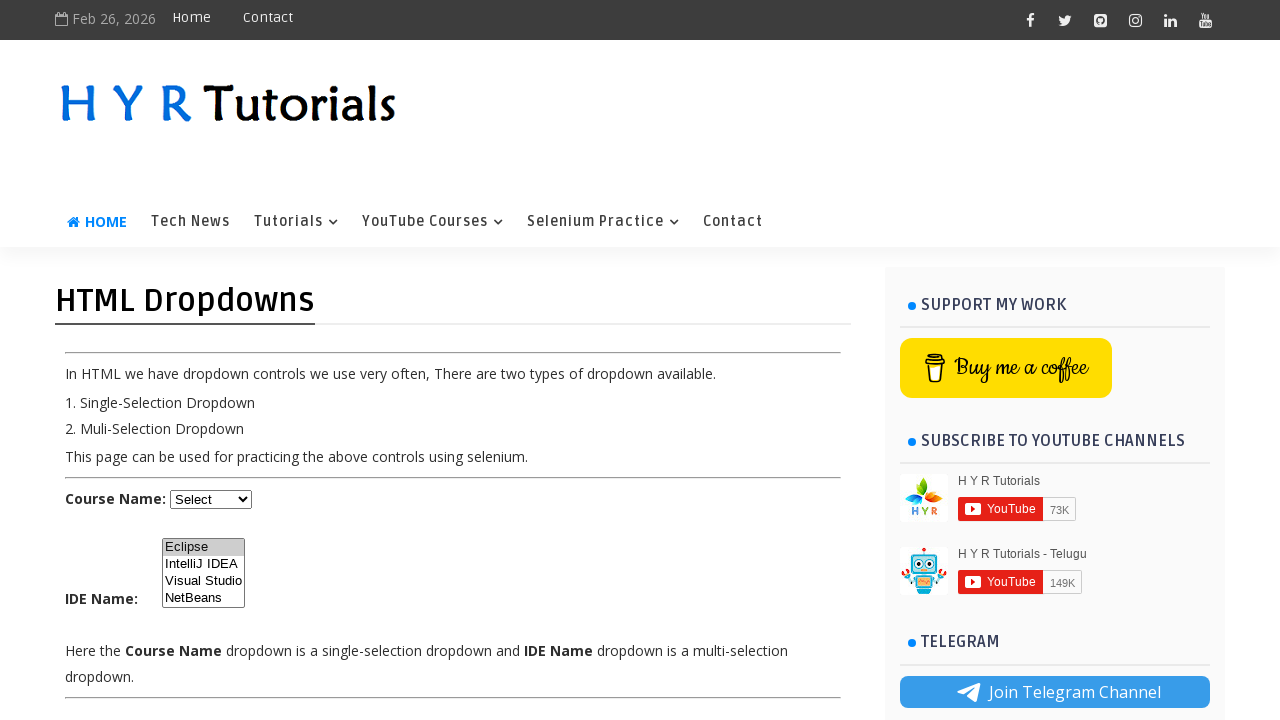

Selected option at index 1 on xpath=//select[@multiple='true']
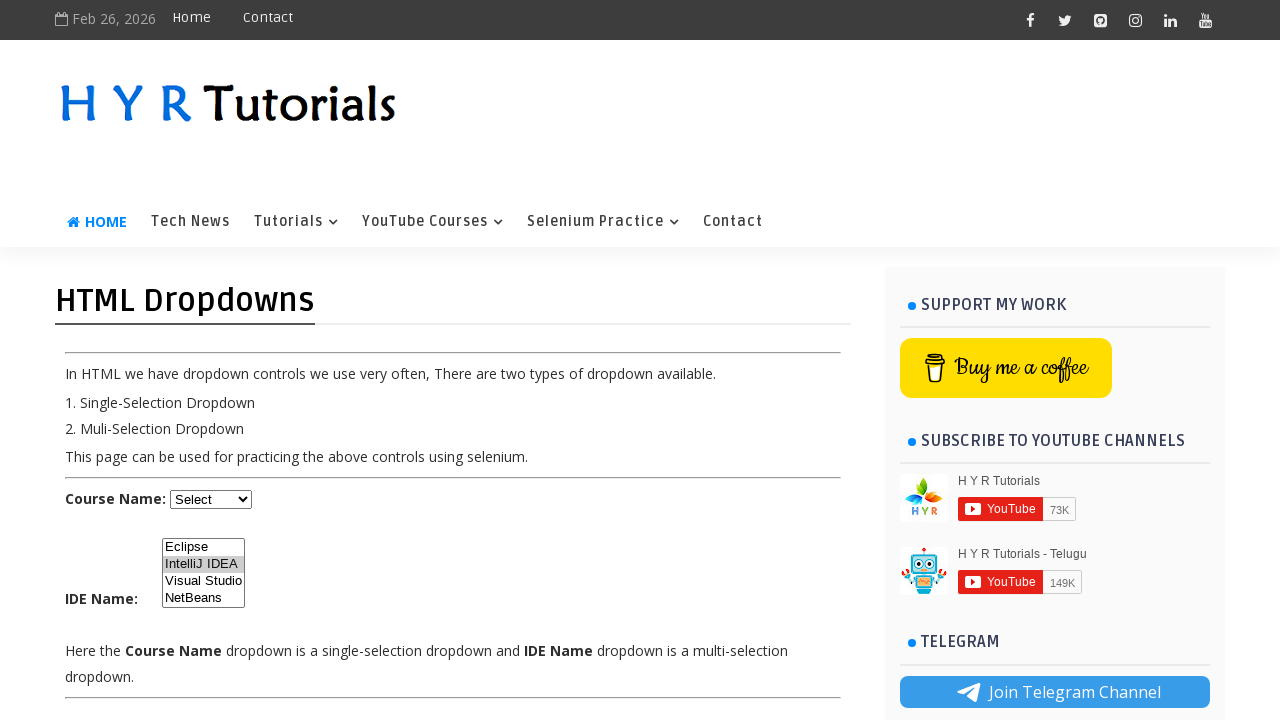

Retrieved all options from dropdown
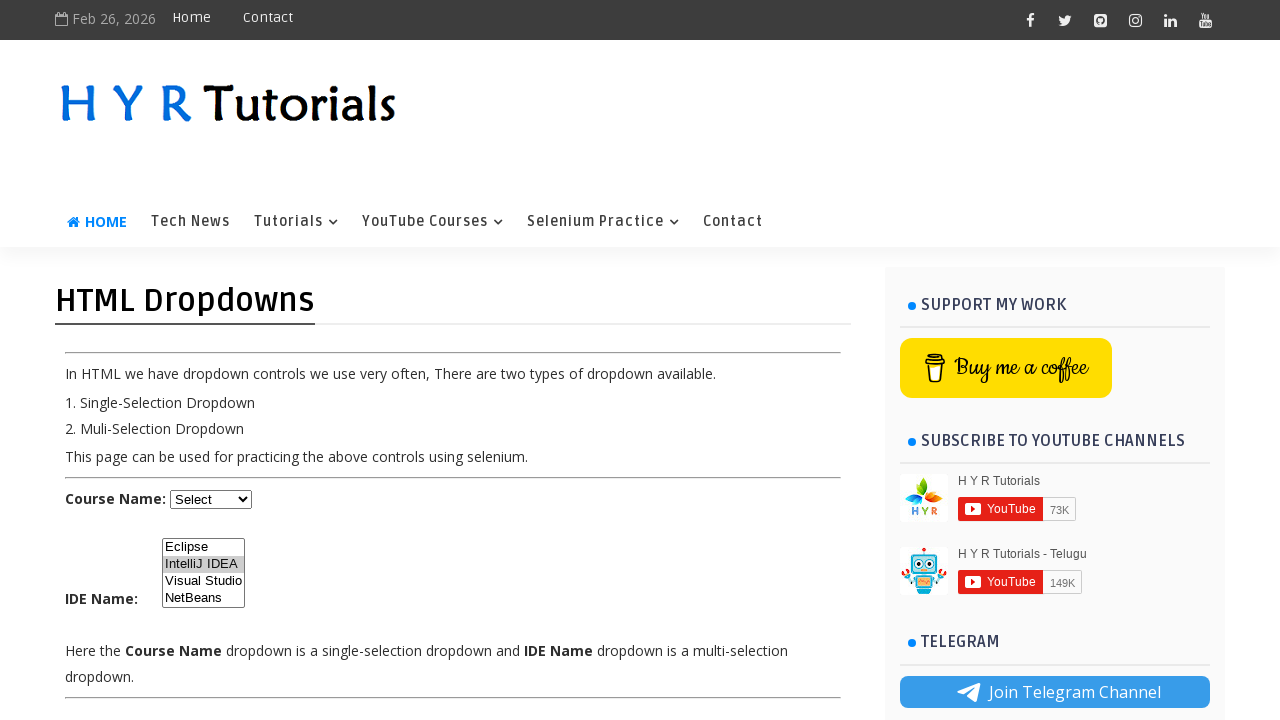

Retrieved all selected options from dropdown
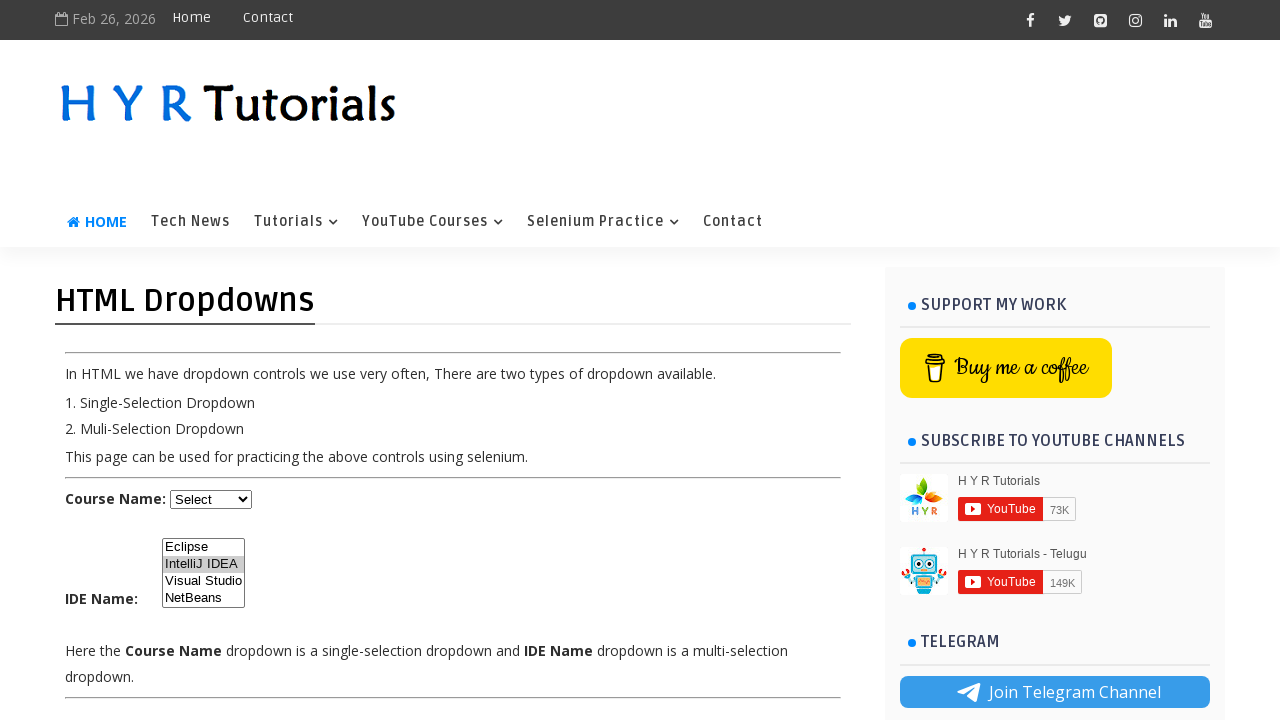

Retrieved first selected option from dropdown
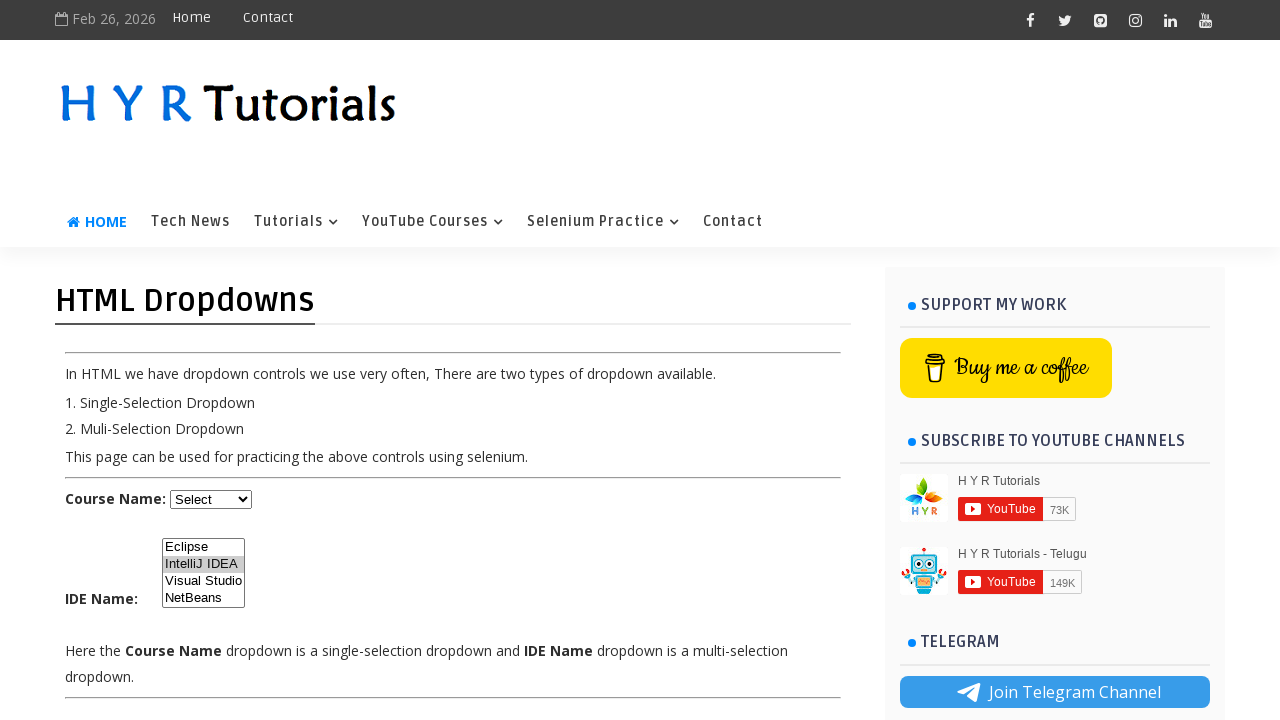

Deselected option at index 1 using JavaScript evaluation
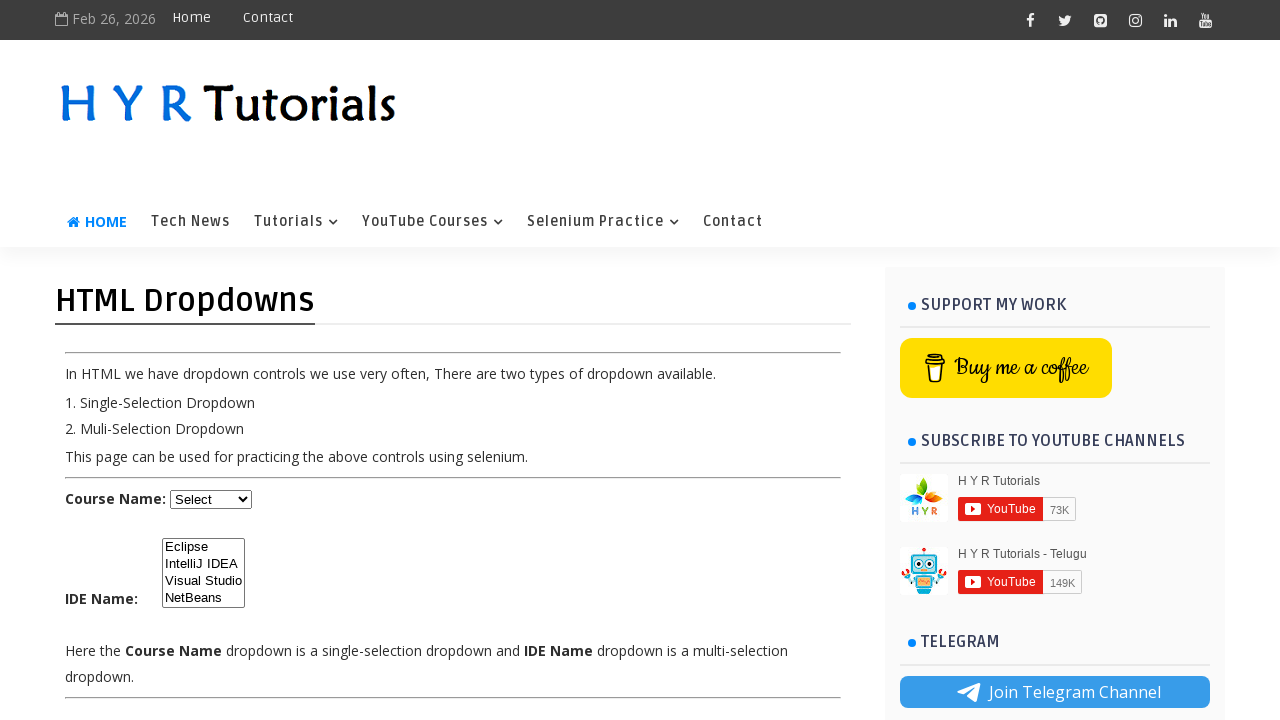

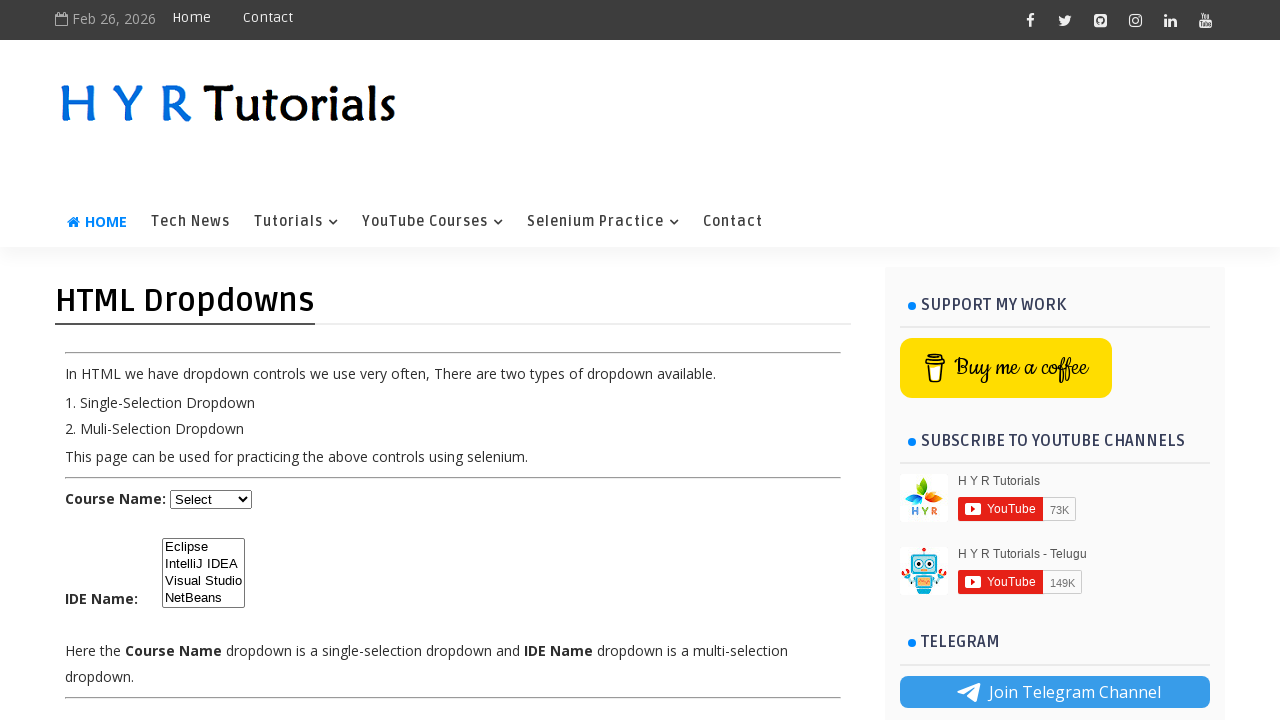